Tests keyboard key press functionality by sending various keyboard keys (BACKSPACE, ALT, ENTER, SPACE) to verify the page responds to keyboard input

Starting URL: https://the-internet.herokuapp.com/key_presses

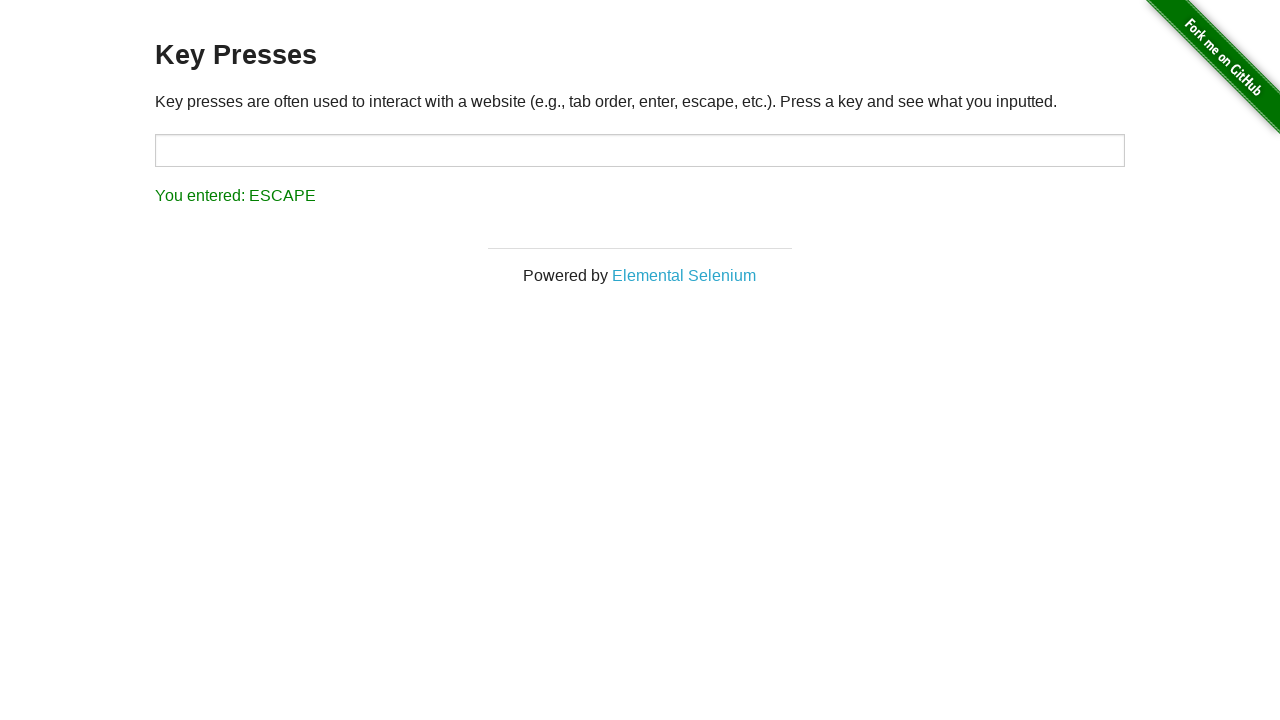

Pressed BACKSPACE key
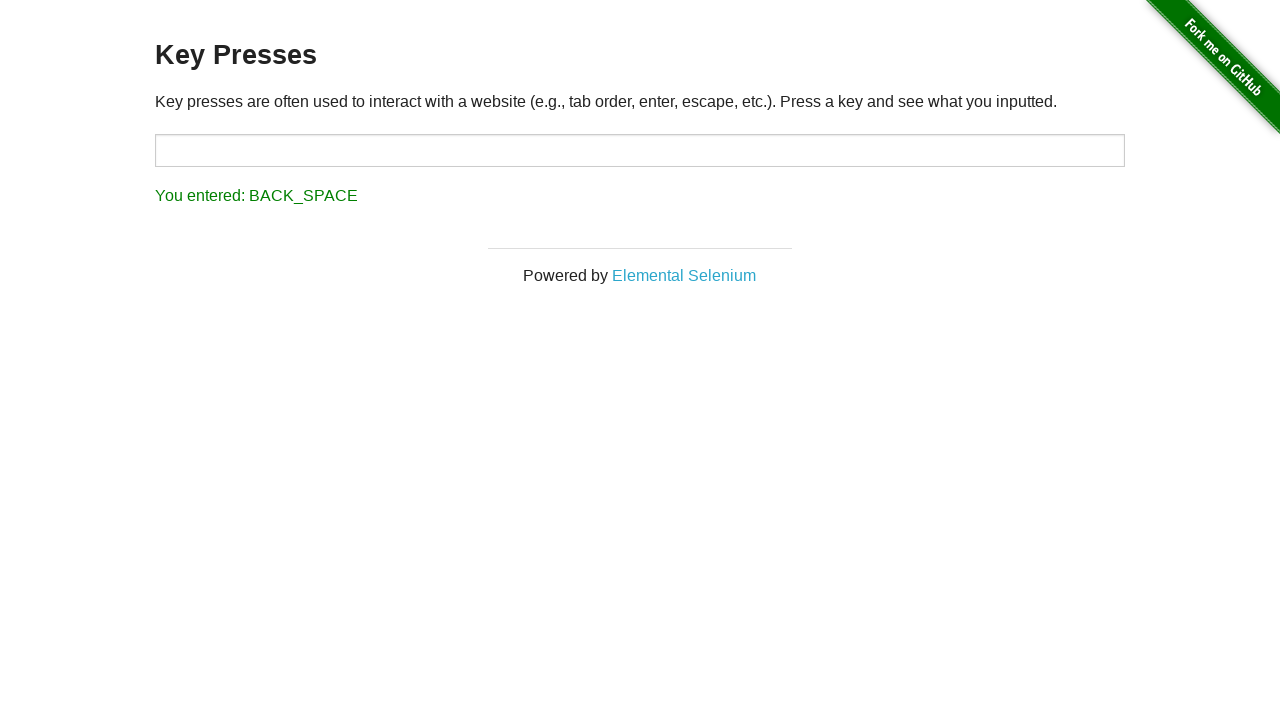

Pressed ALT key
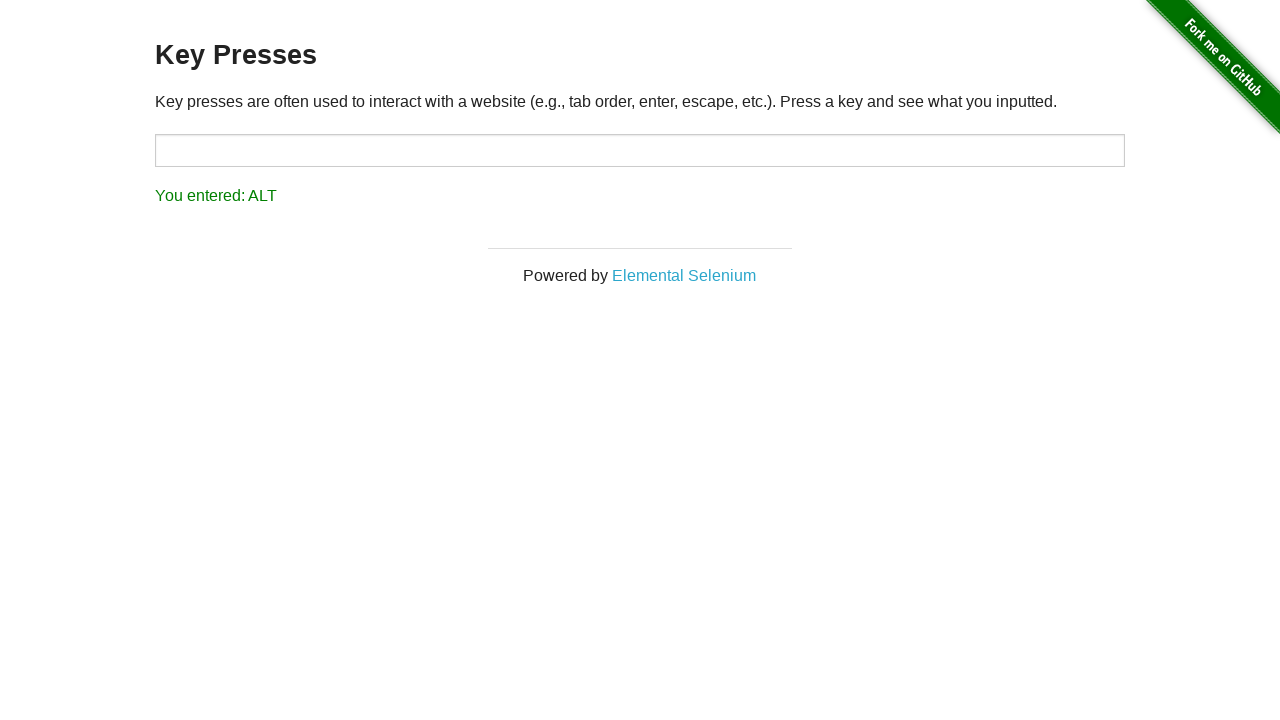

Pressed ENTER key
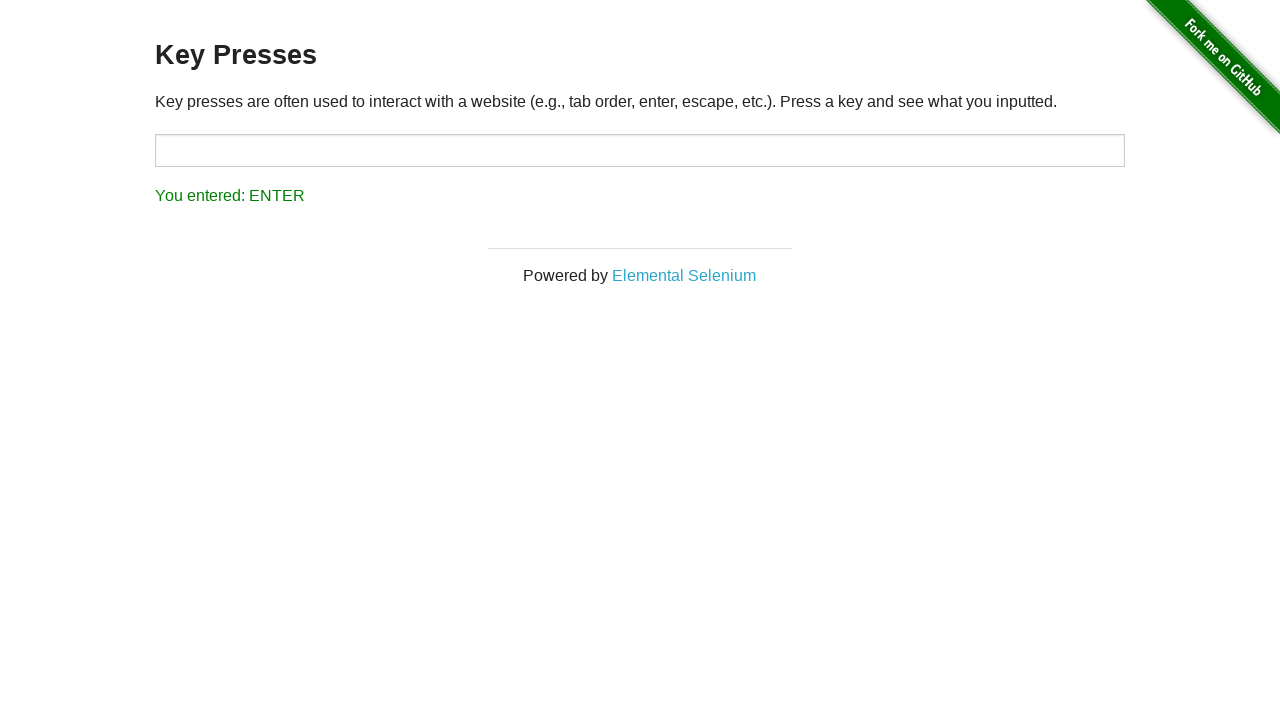

Pressed SPACE key
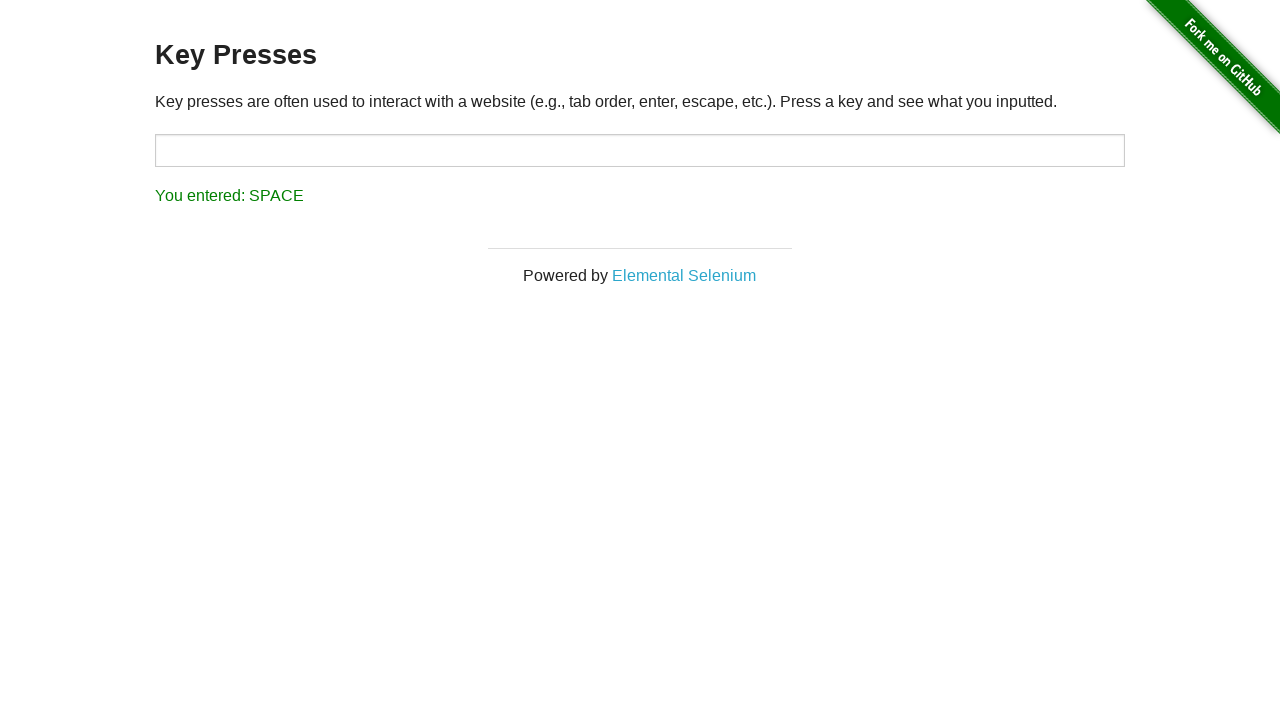

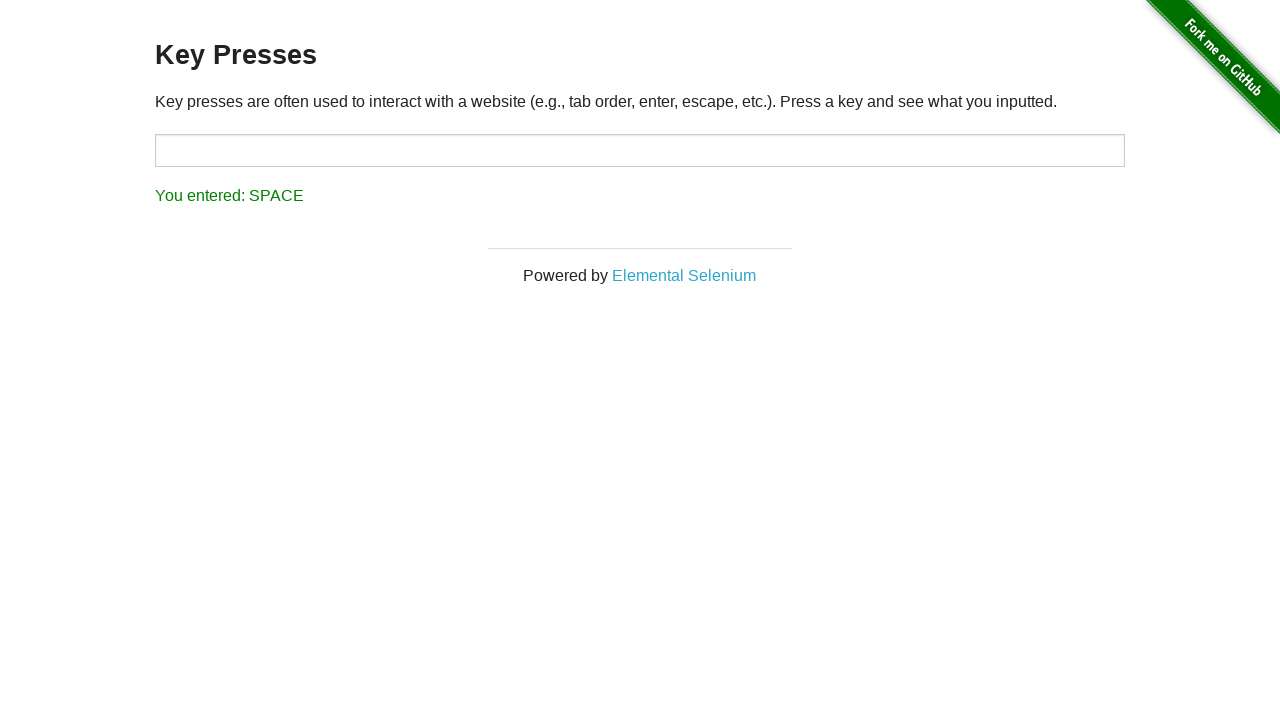